Tests the Enable button functionality by clicking Enable, waiting for loading to complete, and verifying the input box becomes enabled with an "It's enabled!" message

Starting URL: https://practice.cydeo.com/dynamic_controls

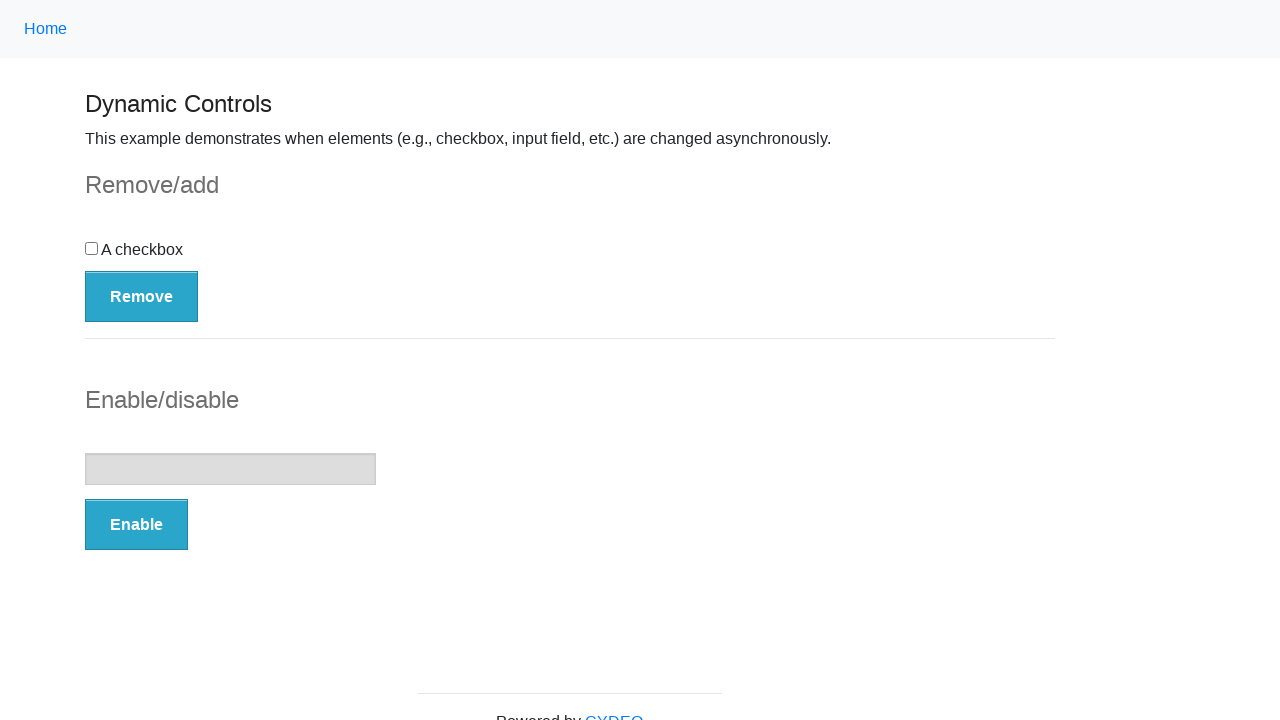

Clicked the Enable button at (136, 525) on button:has-text('Enable')
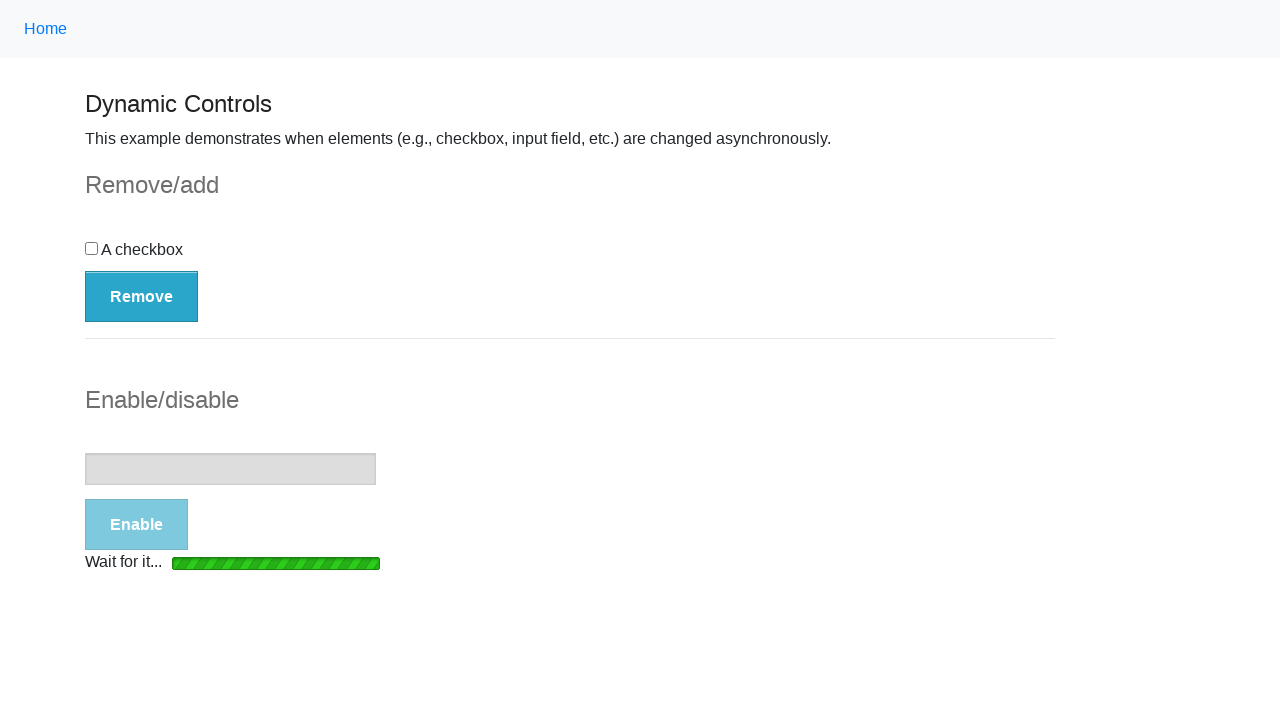

Loading bar disappeared
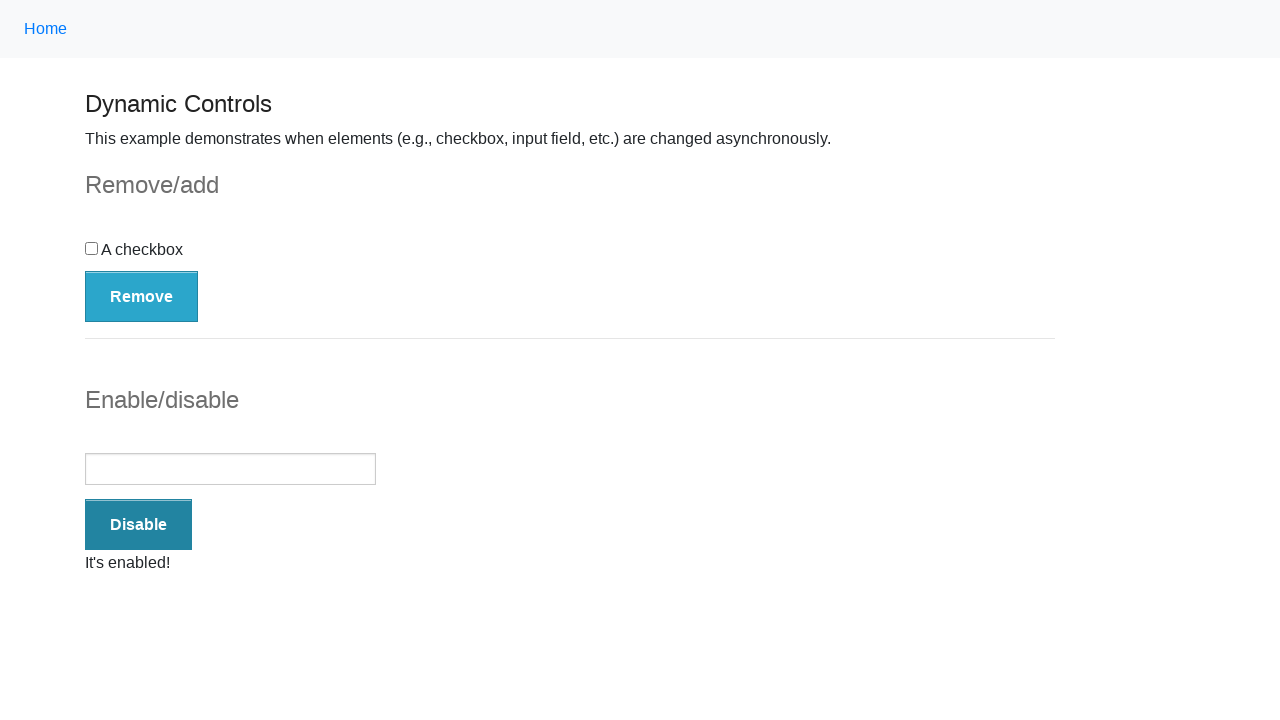

Verified input box is enabled
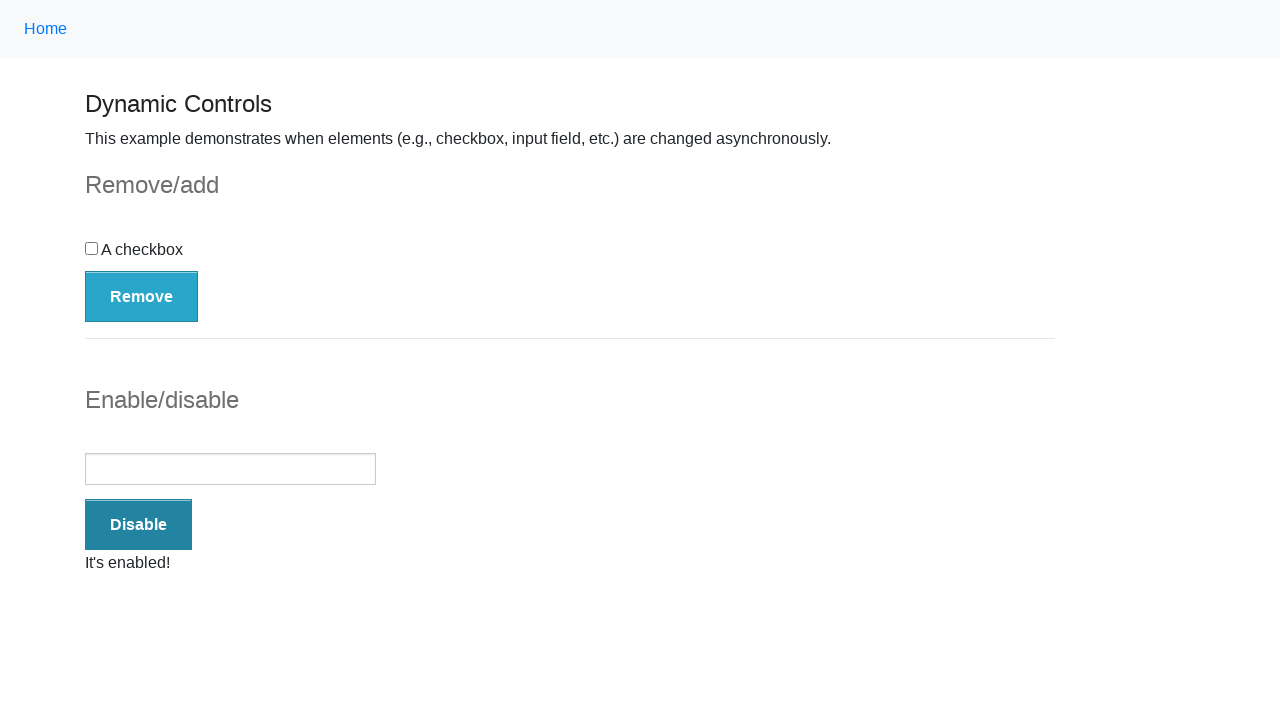

Enabled message became visible
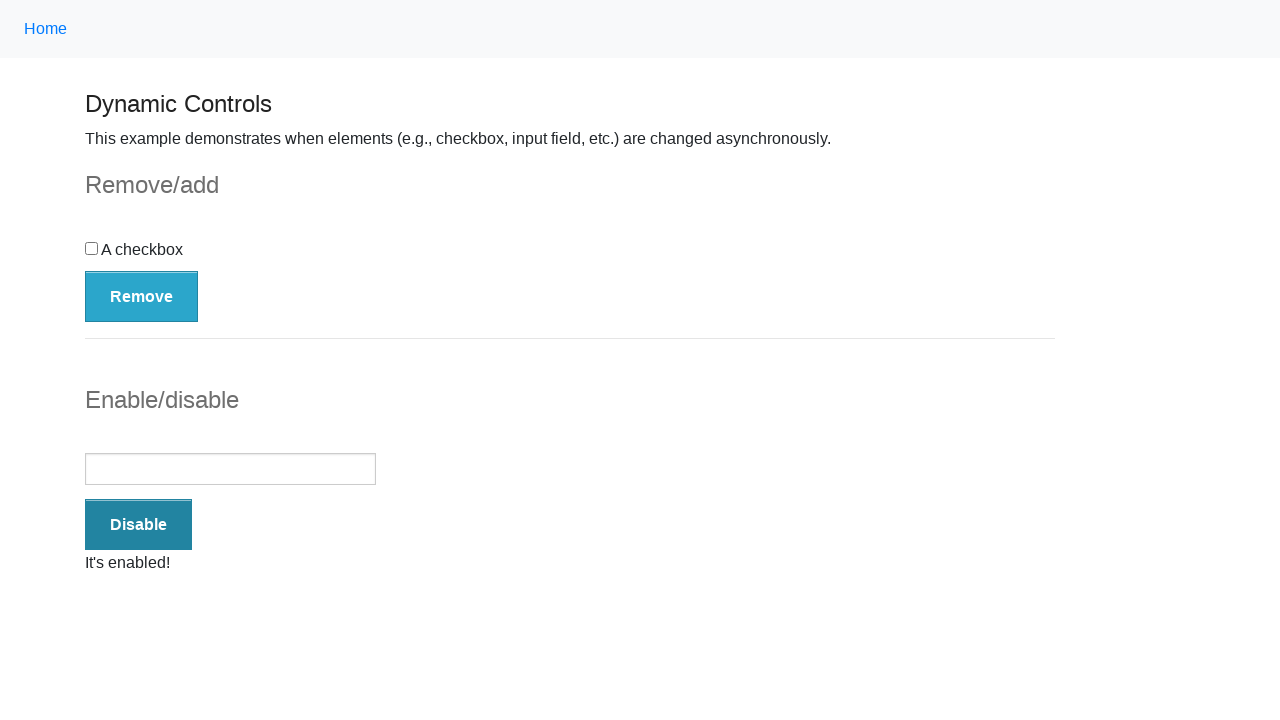

Verified 'It's enabled!' message is displayed
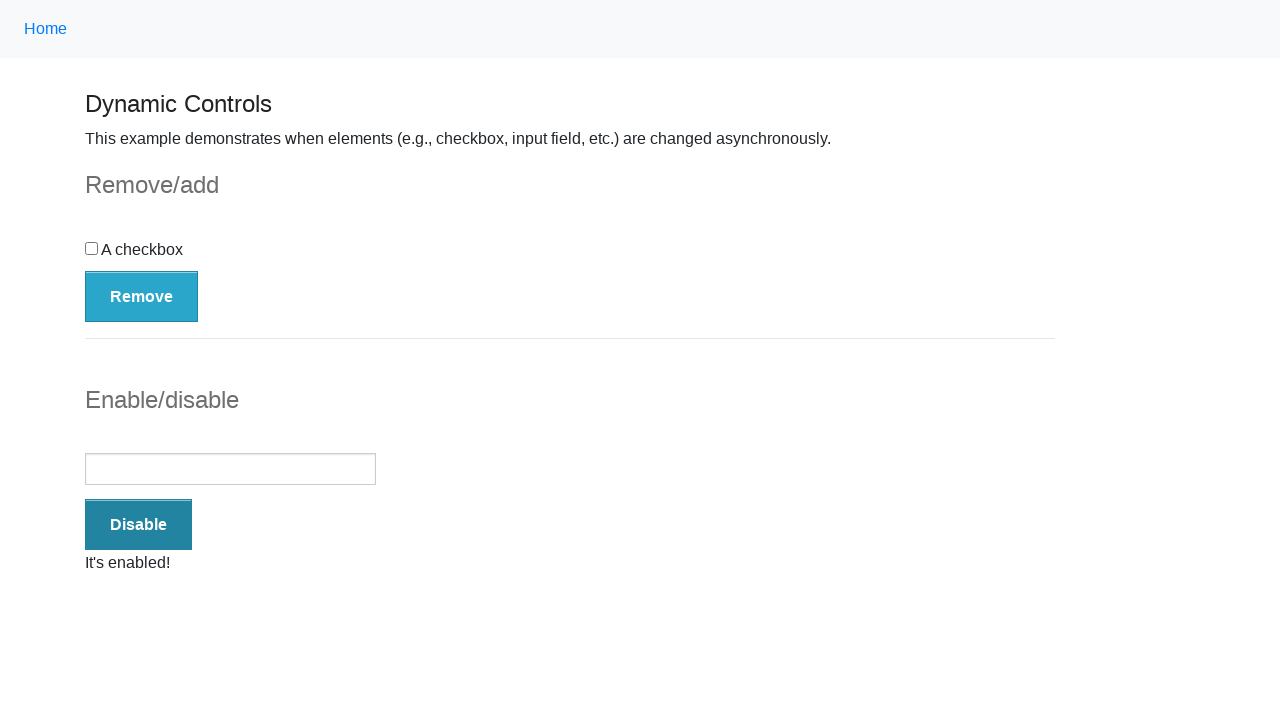

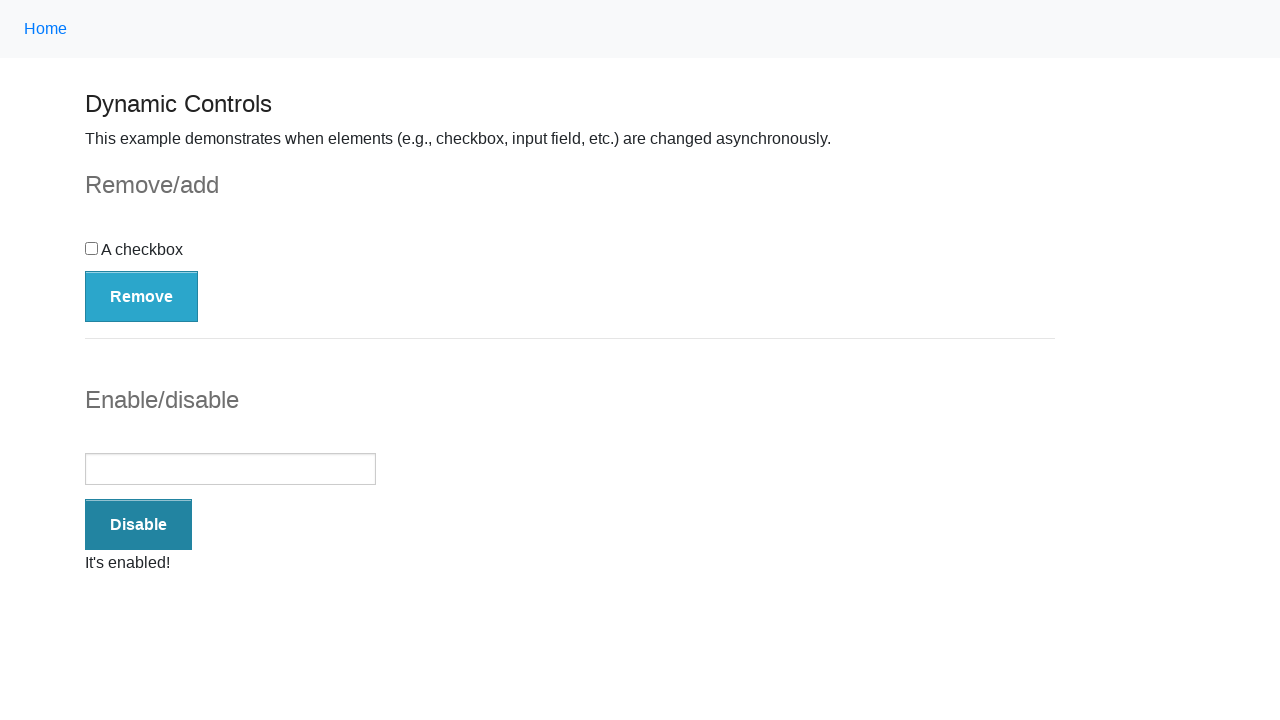